Tests checkbox and toggle switch functionality by clicking them multiple times and verifying the state changes

Starting URL: https://leafground.com/checkbox.xhtml

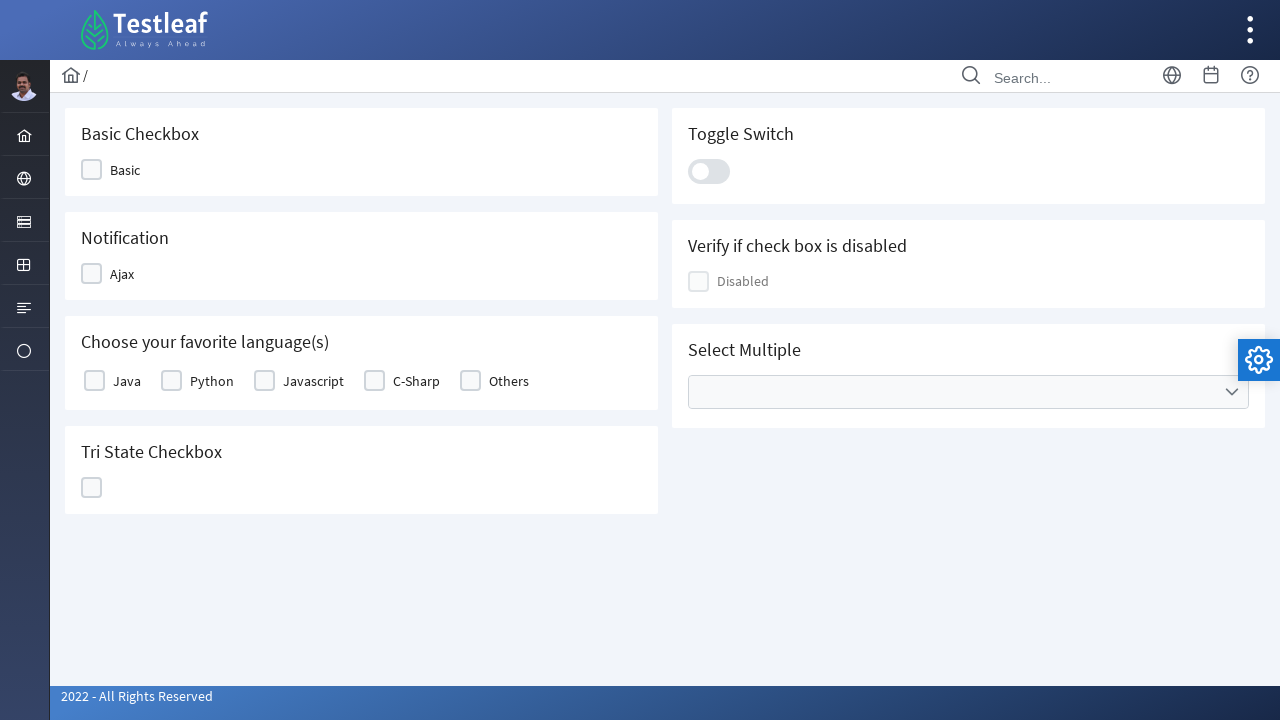

Clicked checkbox to check it at (92, 170) on xpath=//*[@id='j_idt87:j_idt89']//div[starts-with(@class,'ui-chkbox')]
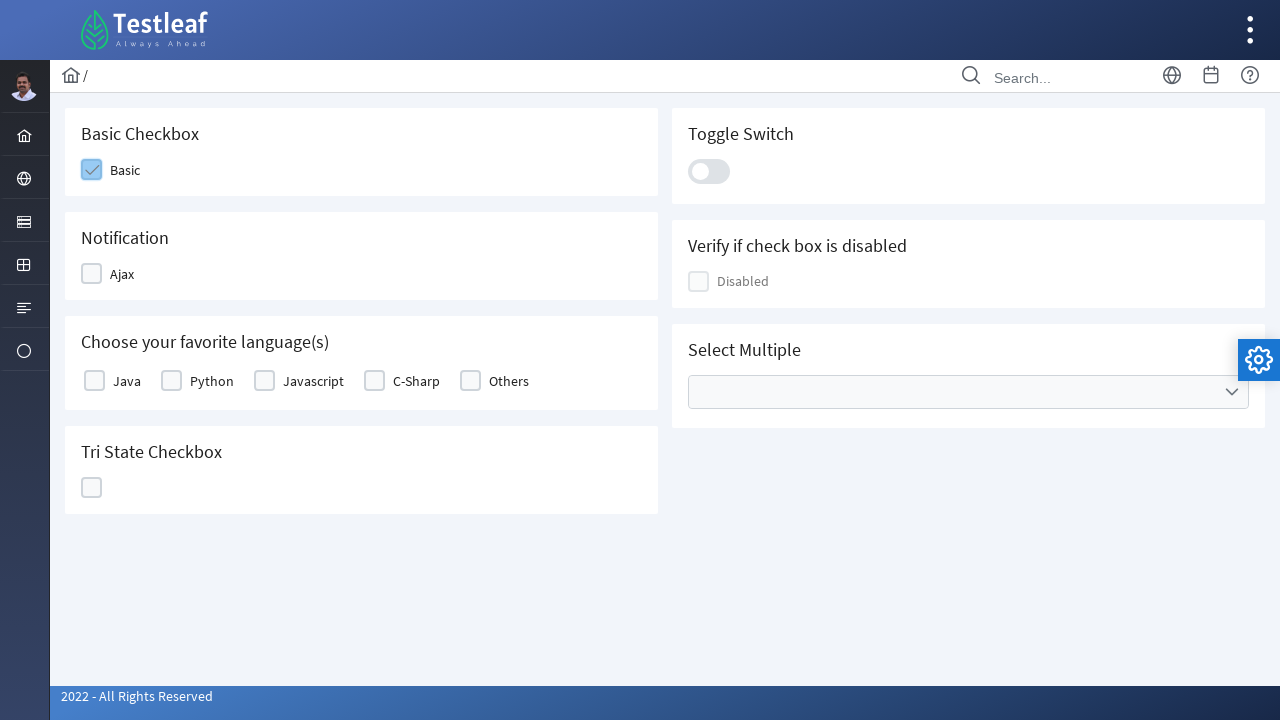

Clicked checkbox again to uncheck it at (92, 170) on xpath=//*[@id='j_idt87:j_idt89']//div[starts-with(@class,'ui-chkbox')]
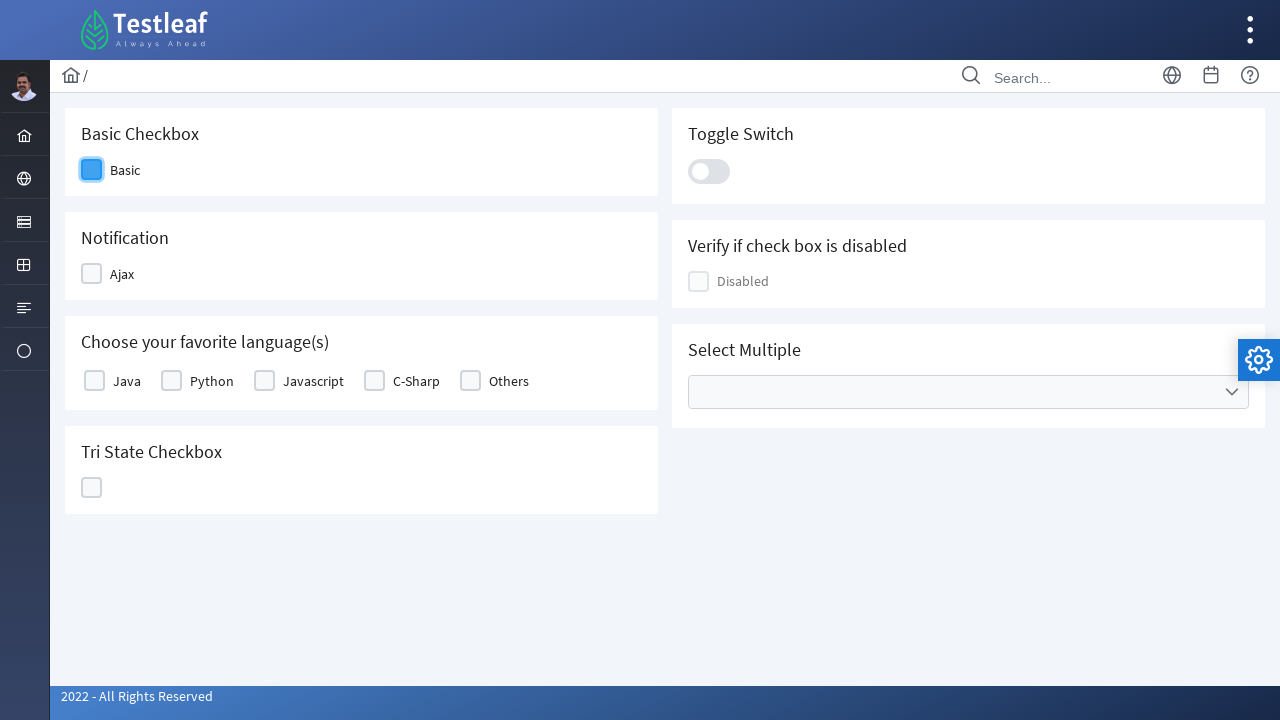

Clicked toggle switch to turn it on at (709, 171) on .ui-toggleswitch-slider
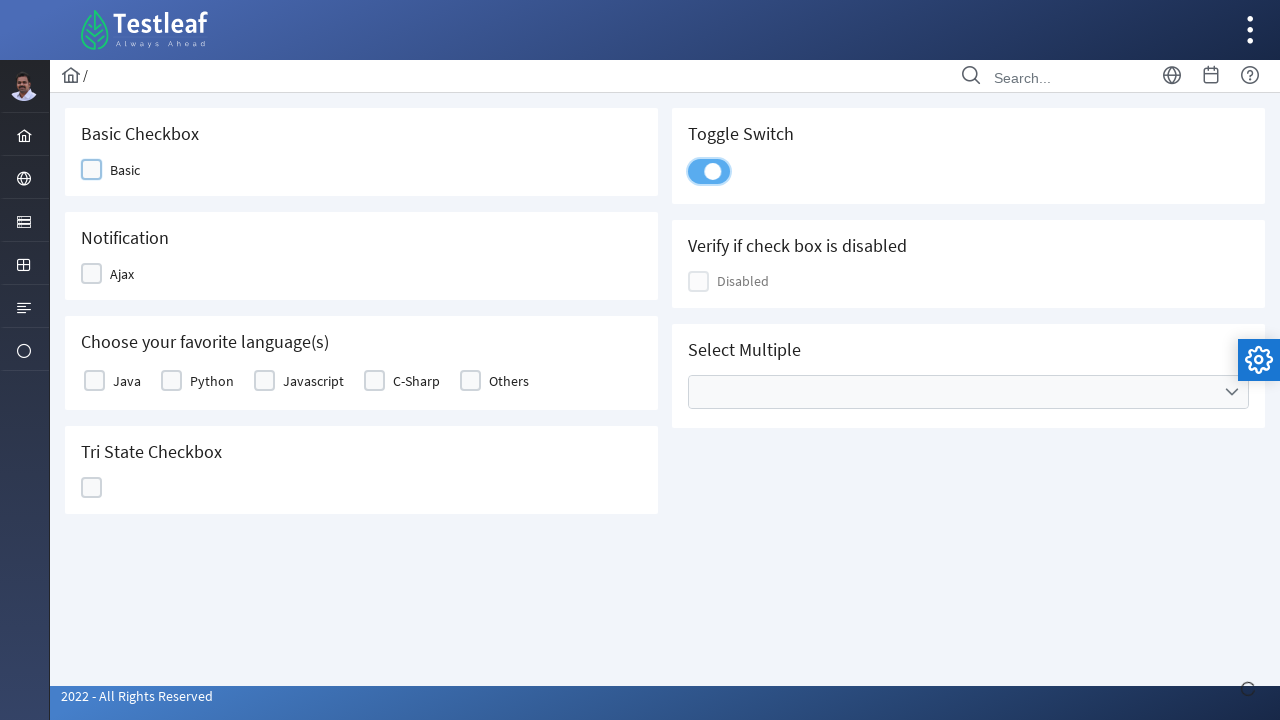

Notification appeared after toggle switch activated
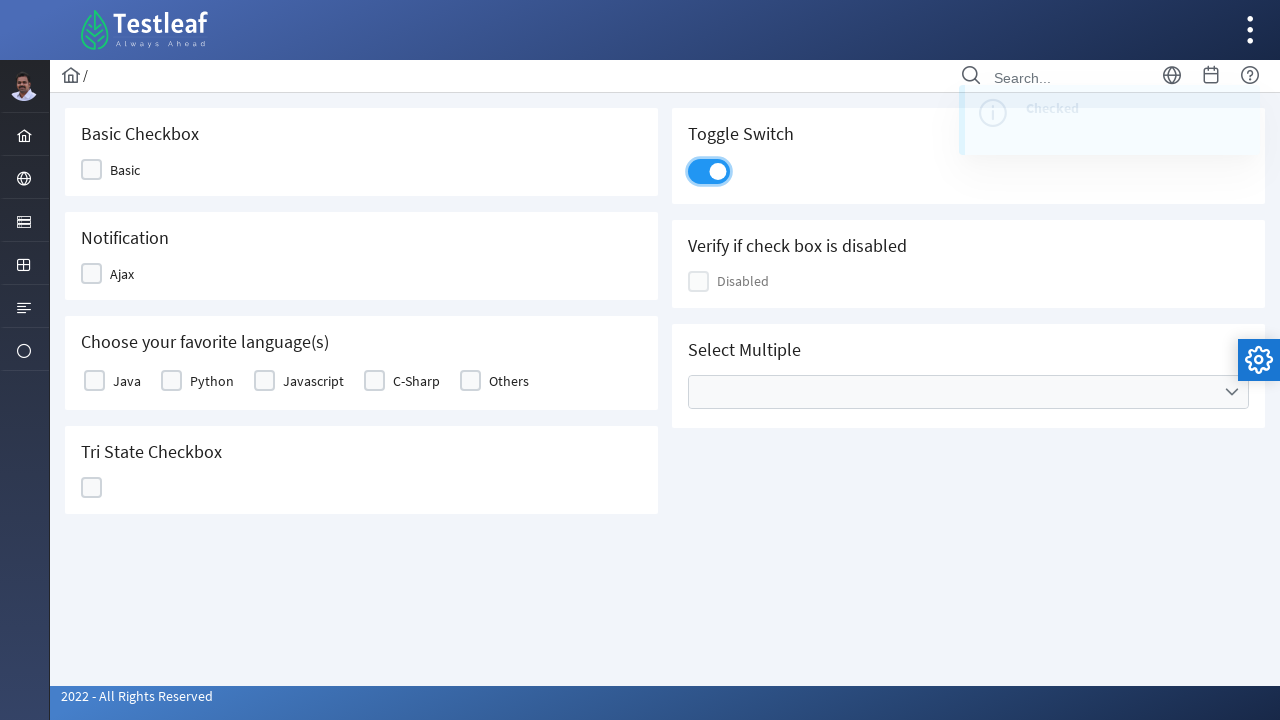

Notification disappeared
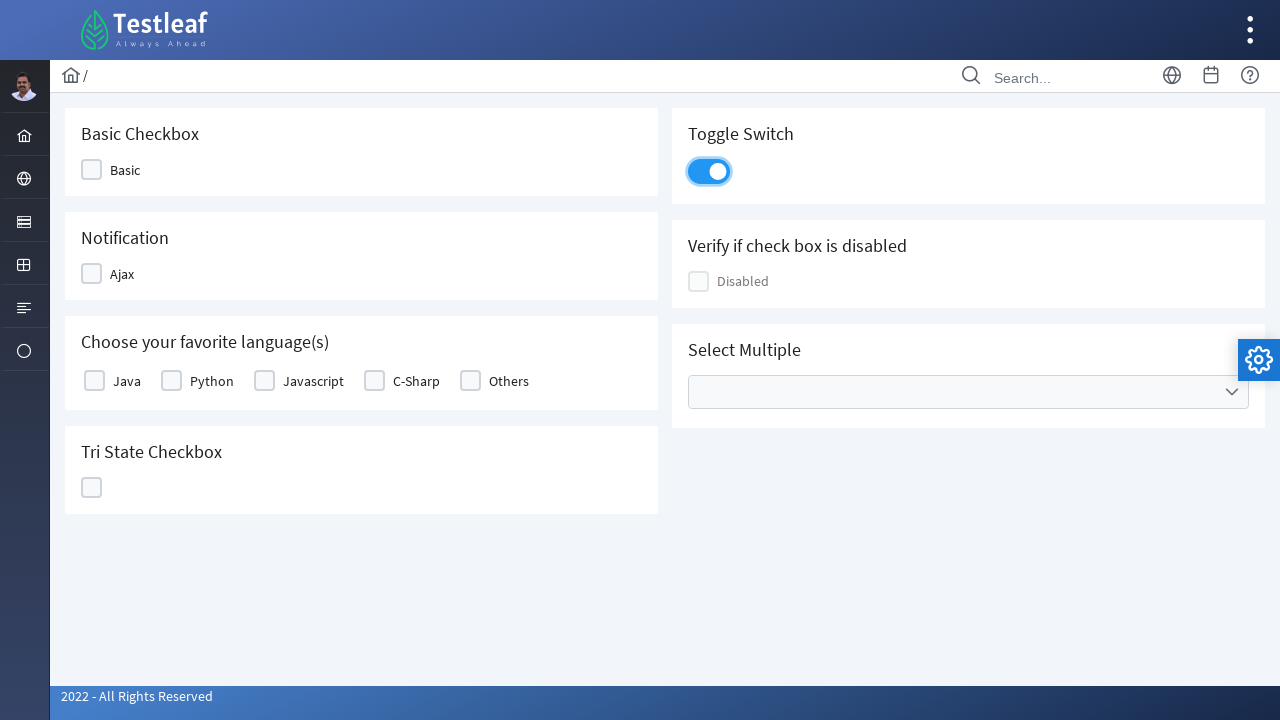

Clicked toggle switch again to turn it off at (709, 171) on .ui-toggleswitch-slider
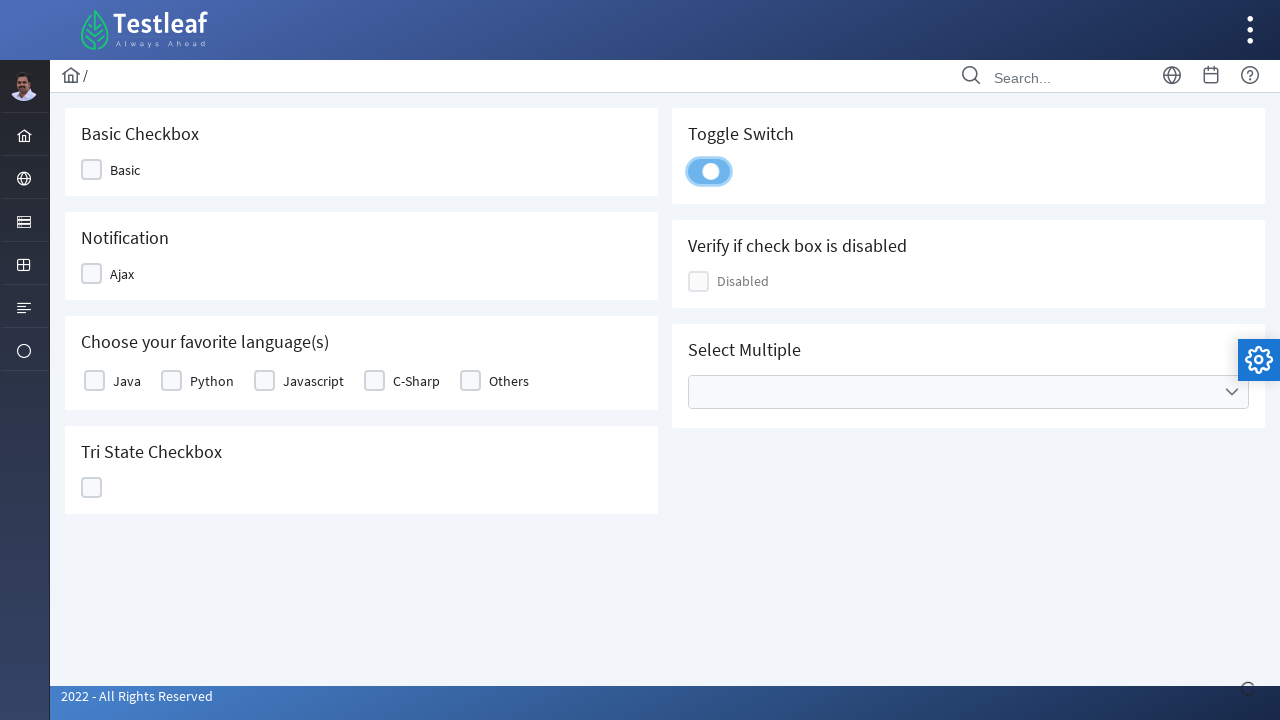

Notification appeared after toggle switch deactivated
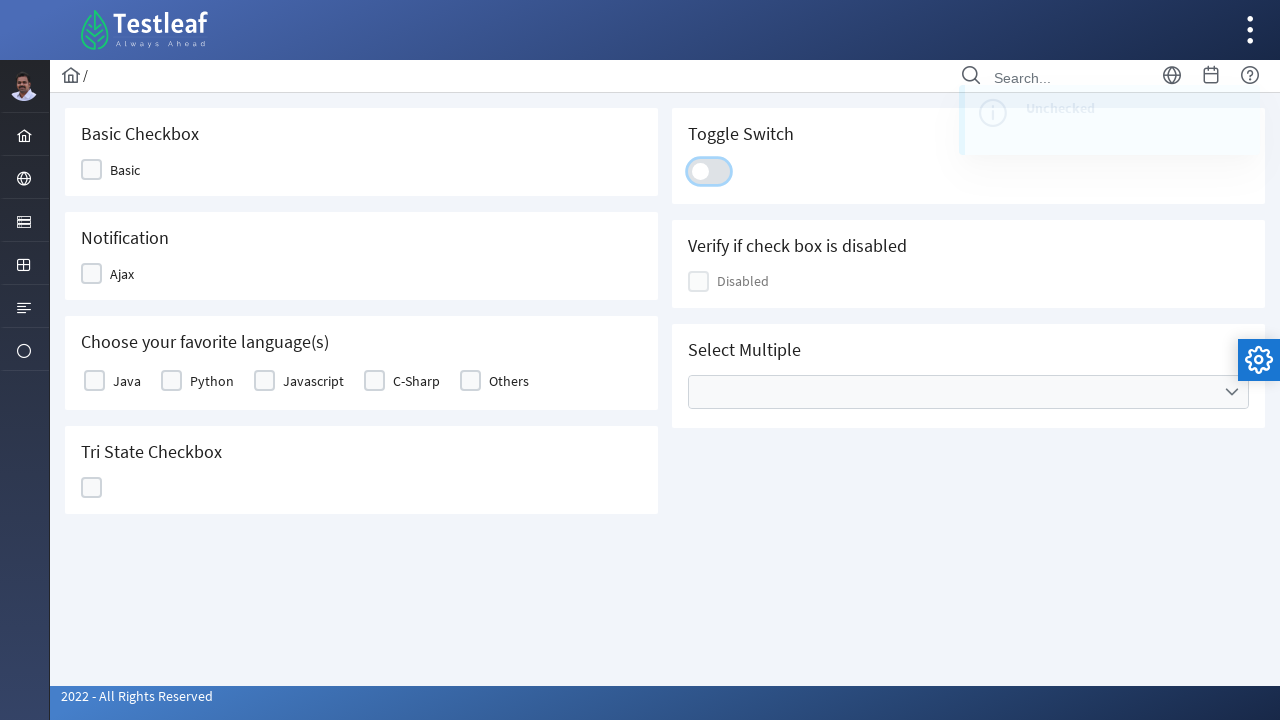

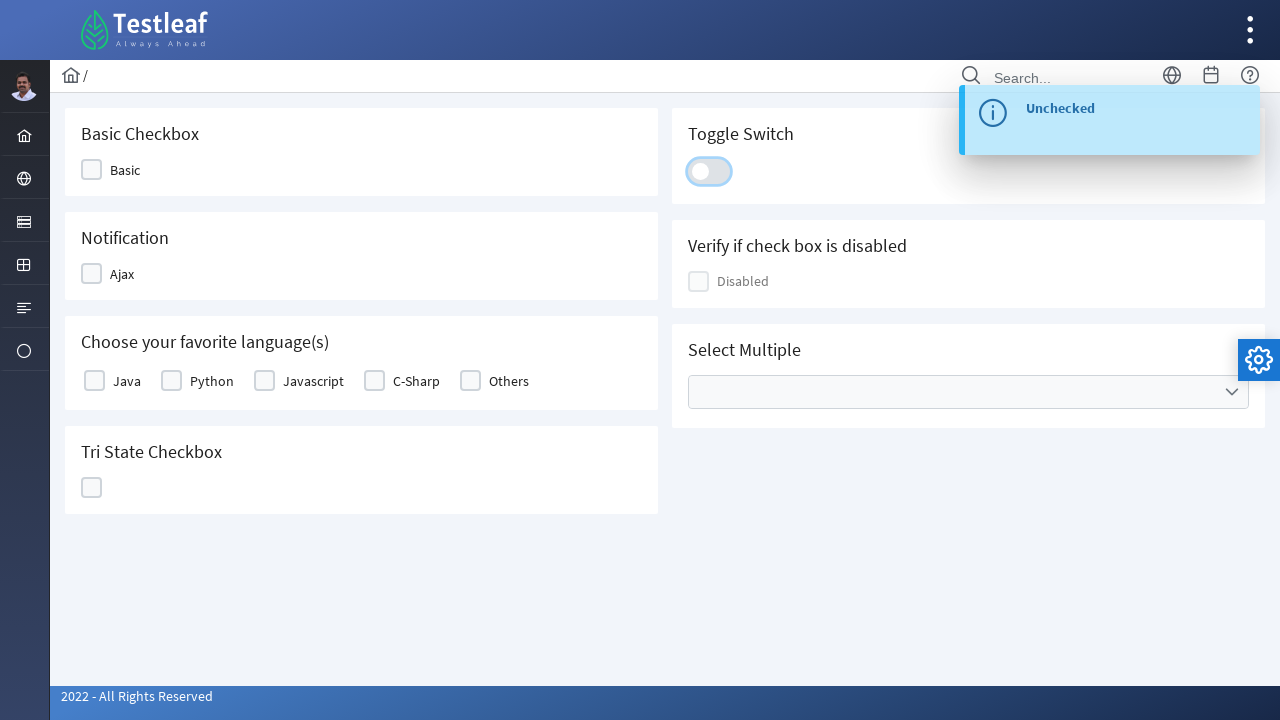